Tests a registration form by filling out all fields including personal information, hobbies, gender, language, skills, country, date of birth, and password, then submits the form.

Starting URL: https://demo.automationtesting.in/Register.html

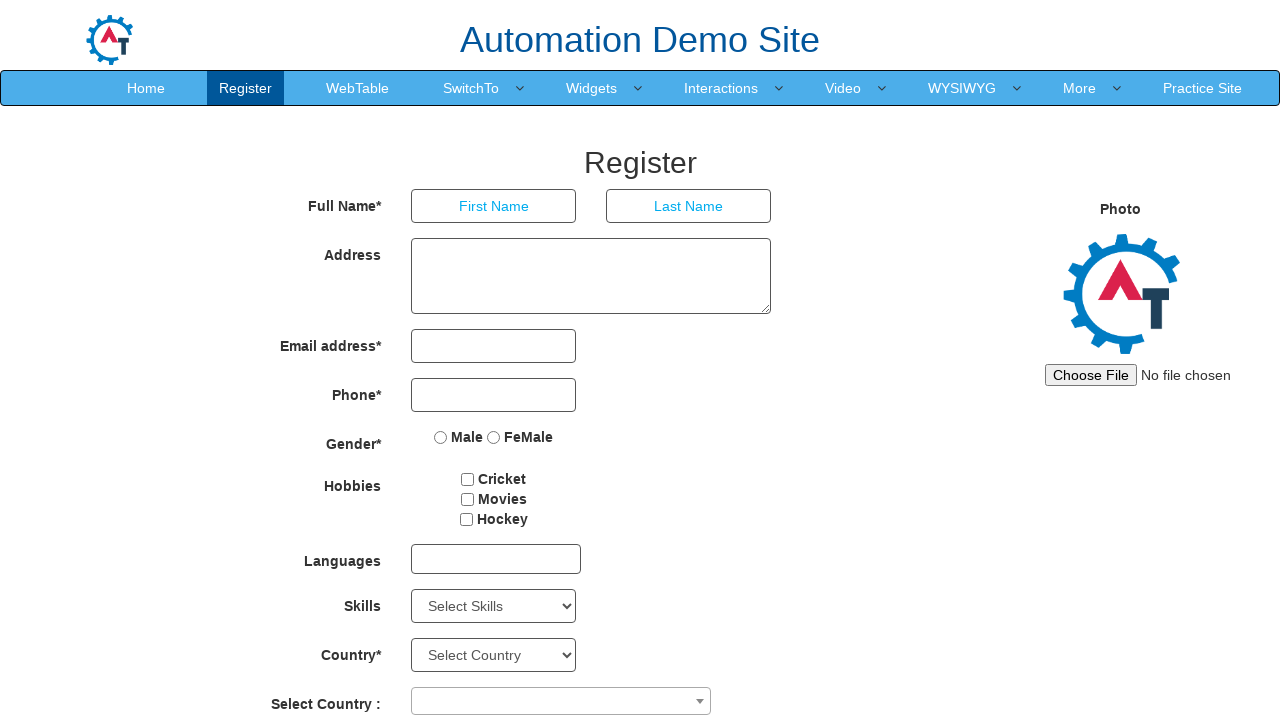

Filled first name field with 'Marcus' on input[placeholder='First Name']
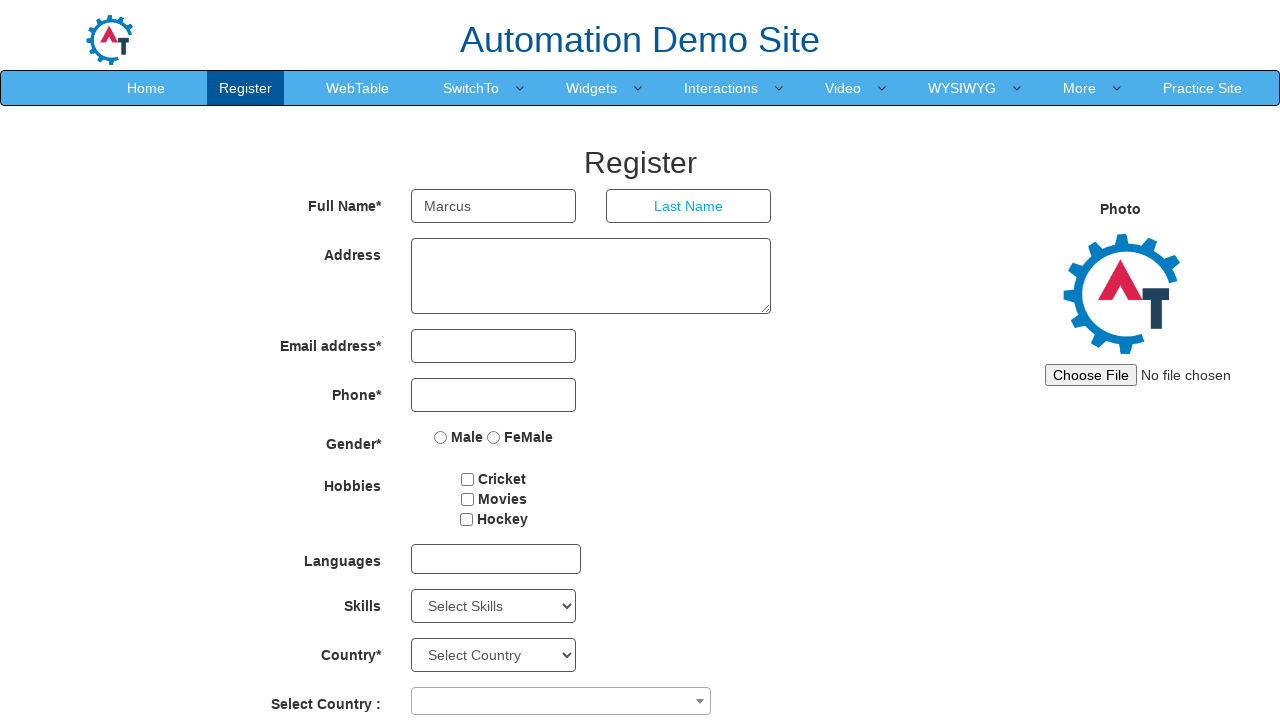

Filled last name field with 'Thompson' on input[placeholder='Last Name']
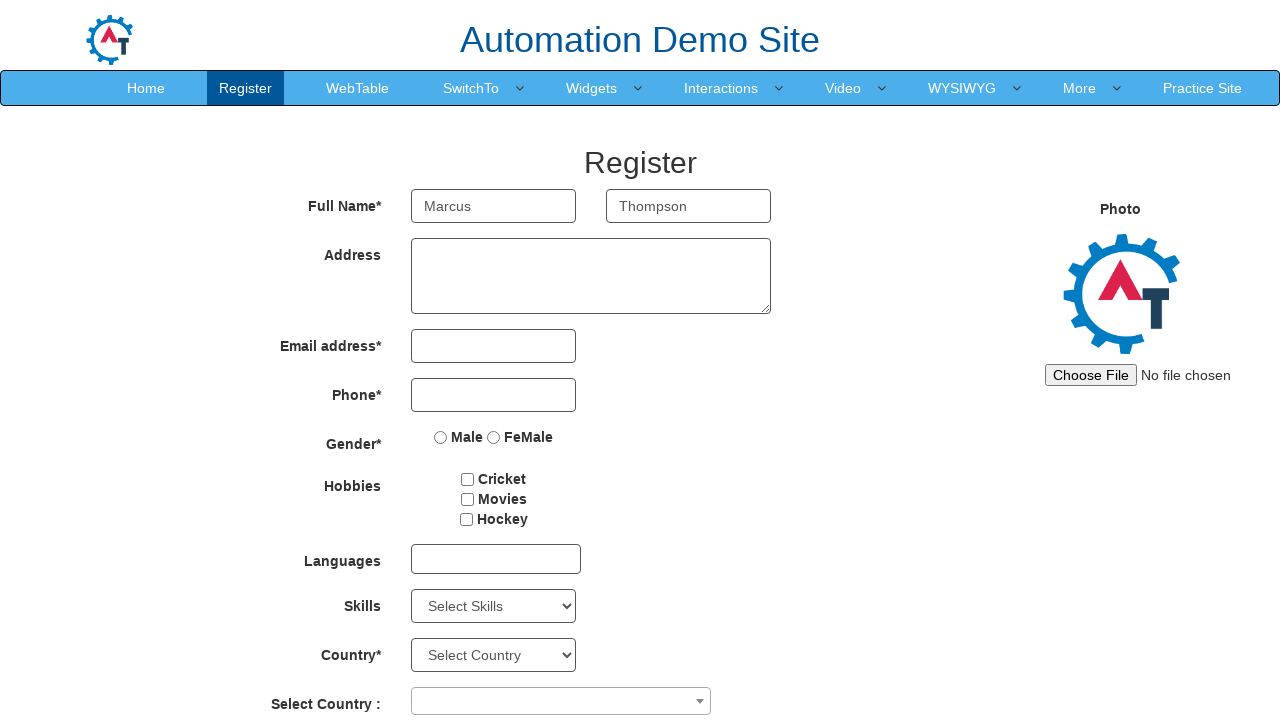

Filled address field with '245 Oak Street, Riverside' on textarea[ng-model='Adress']
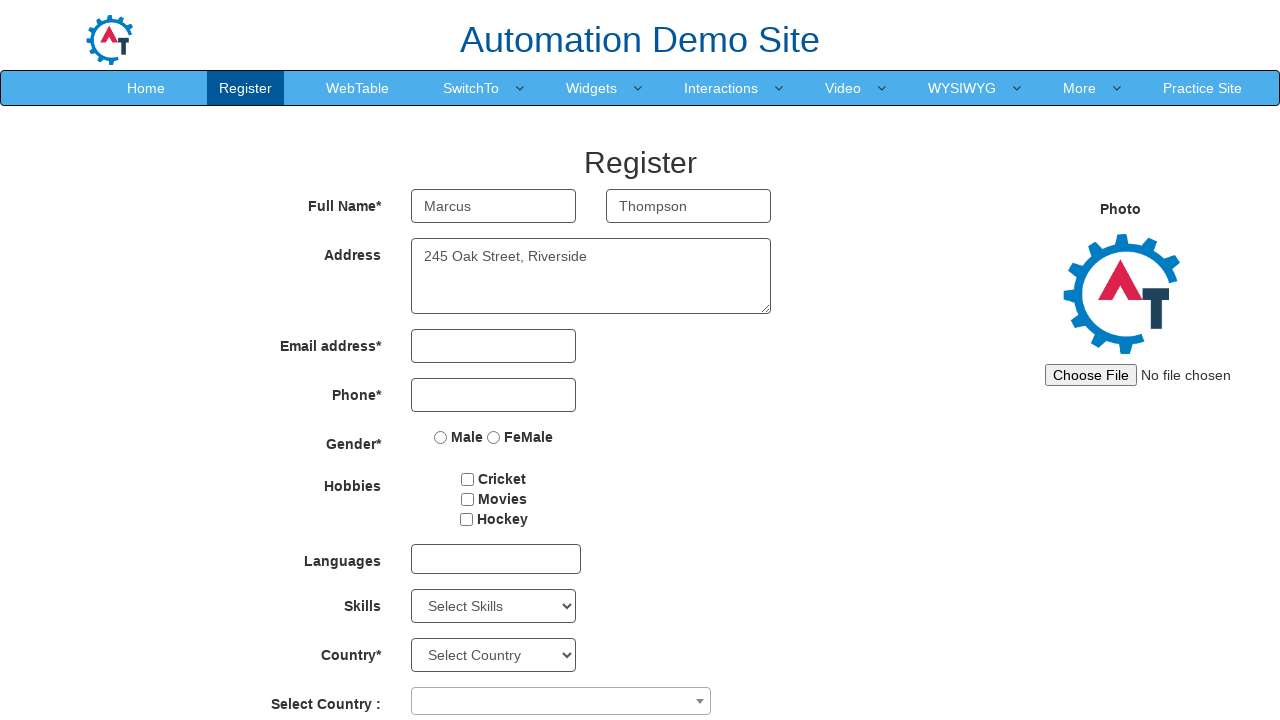

Filled email field with 'marcus.thompson@testmail.com' on input[ng-model='EmailAdress']
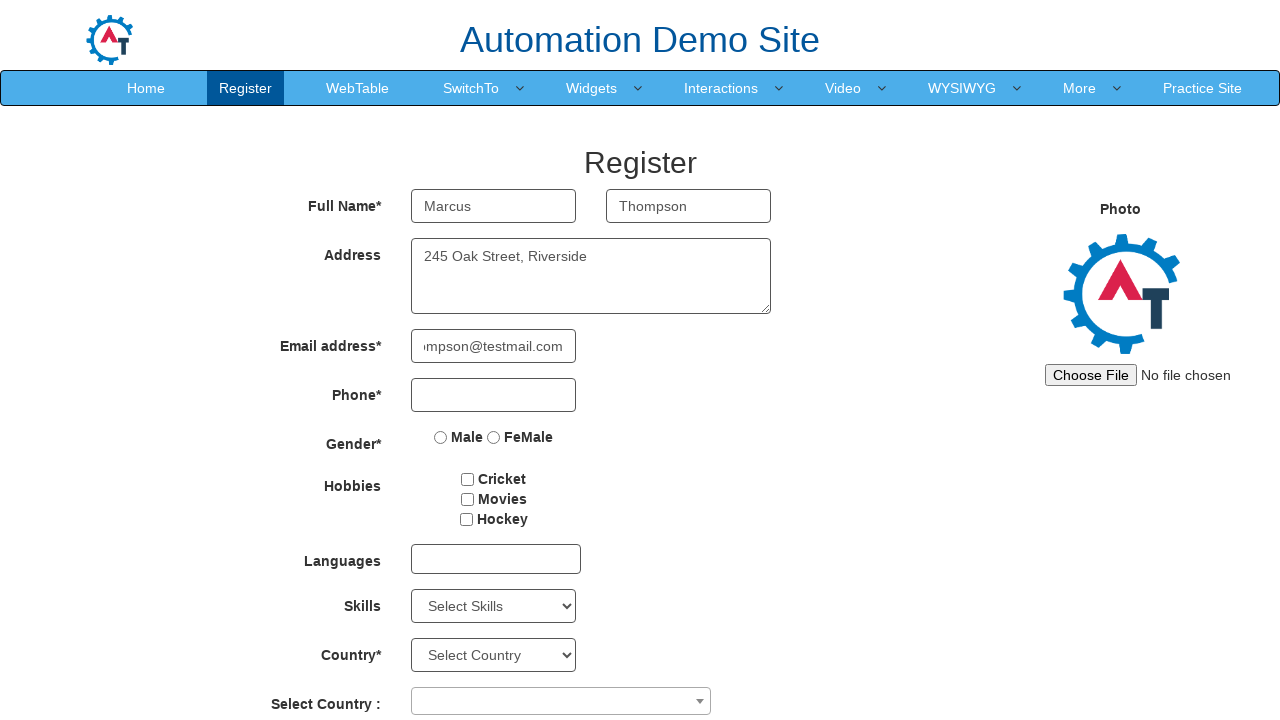

Filled phone number field with '9876543210' on input[ng-model='Phone']
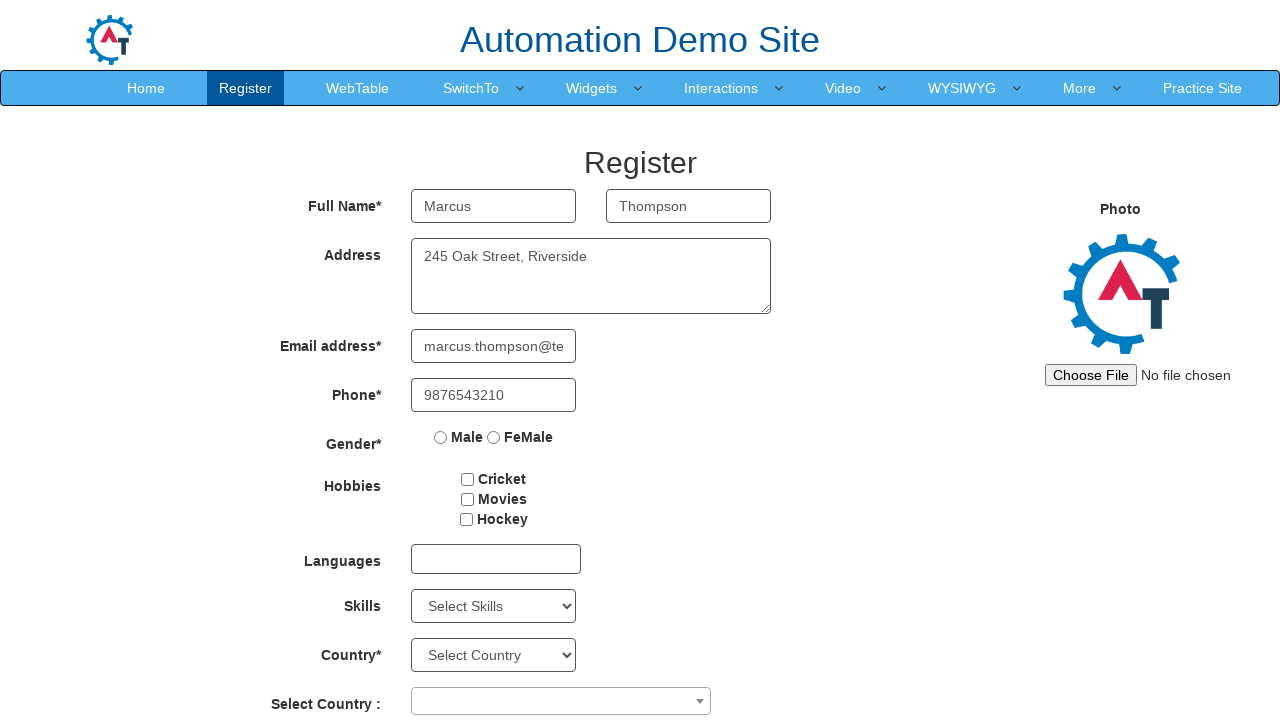

Selected Cricket hobby at (468, 479) on input[value='Cricket']
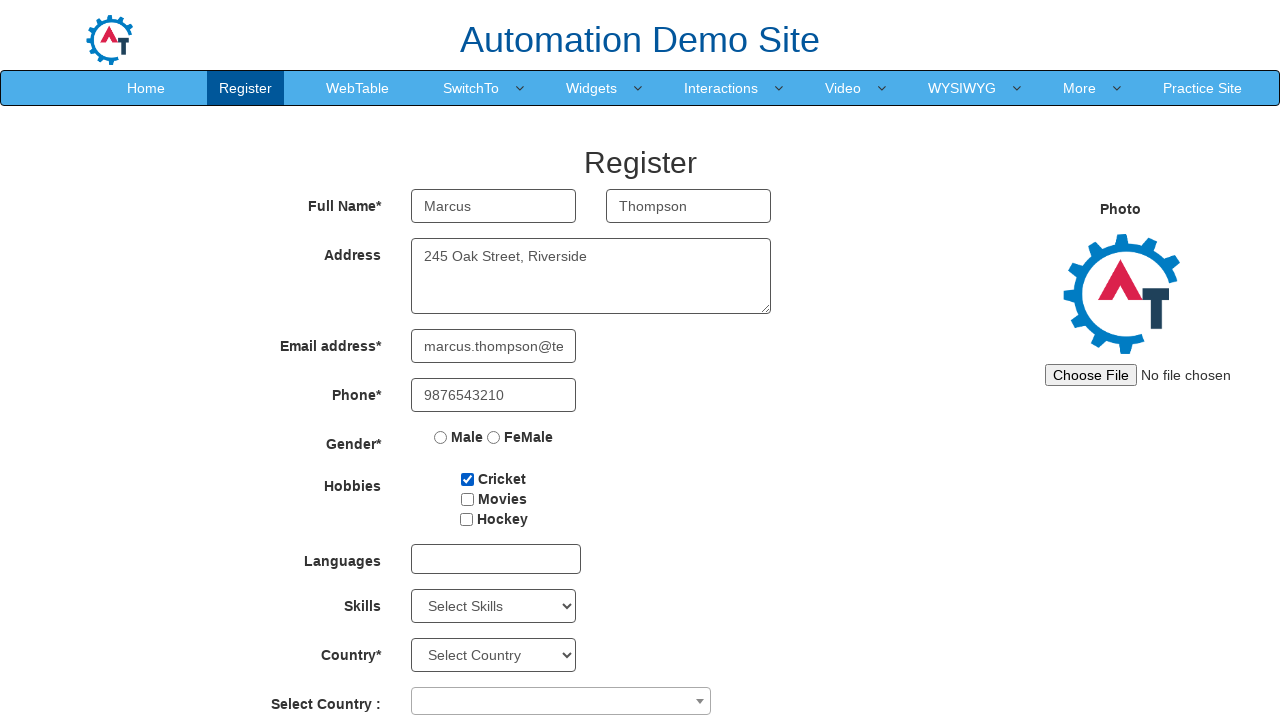

Selected Movies hobby at (467, 499) on input[value='Movies']
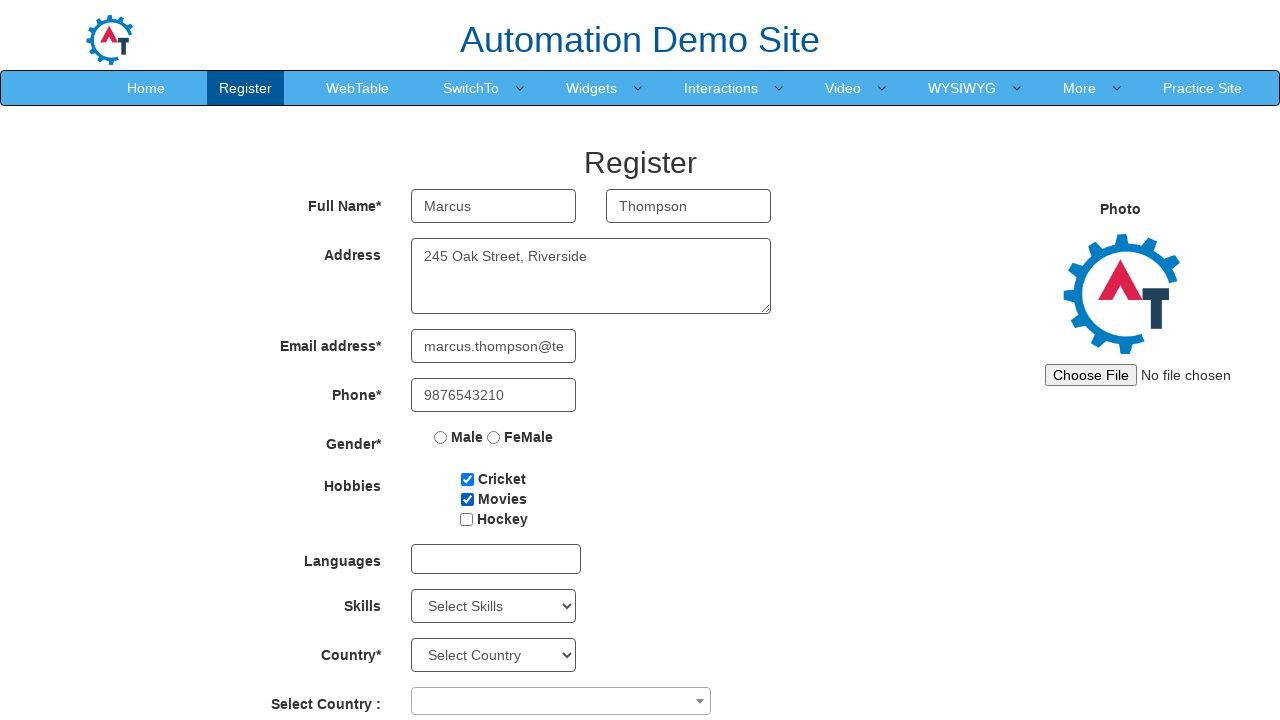

Selected Male gender at (441, 437) on input[value='Male']
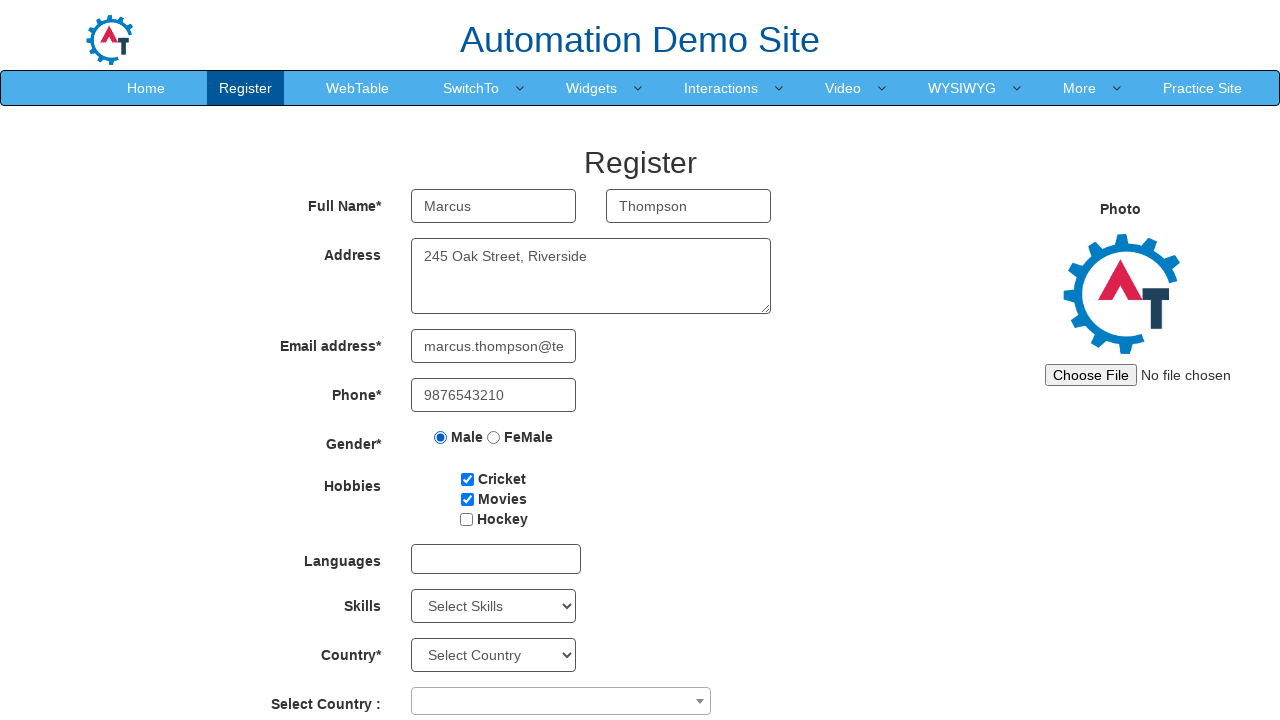

Opened languages dropdown at (496, 559) on #msdd
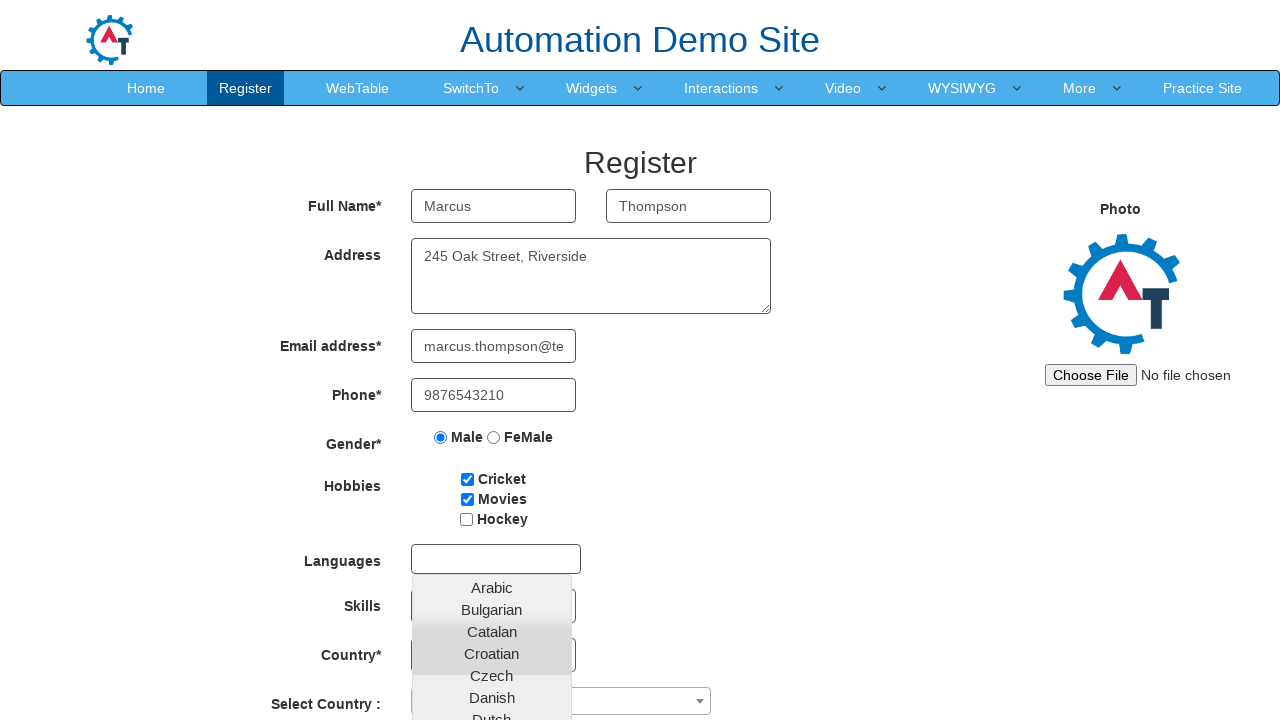

Selected English language at (492, 457) on a:text('English')
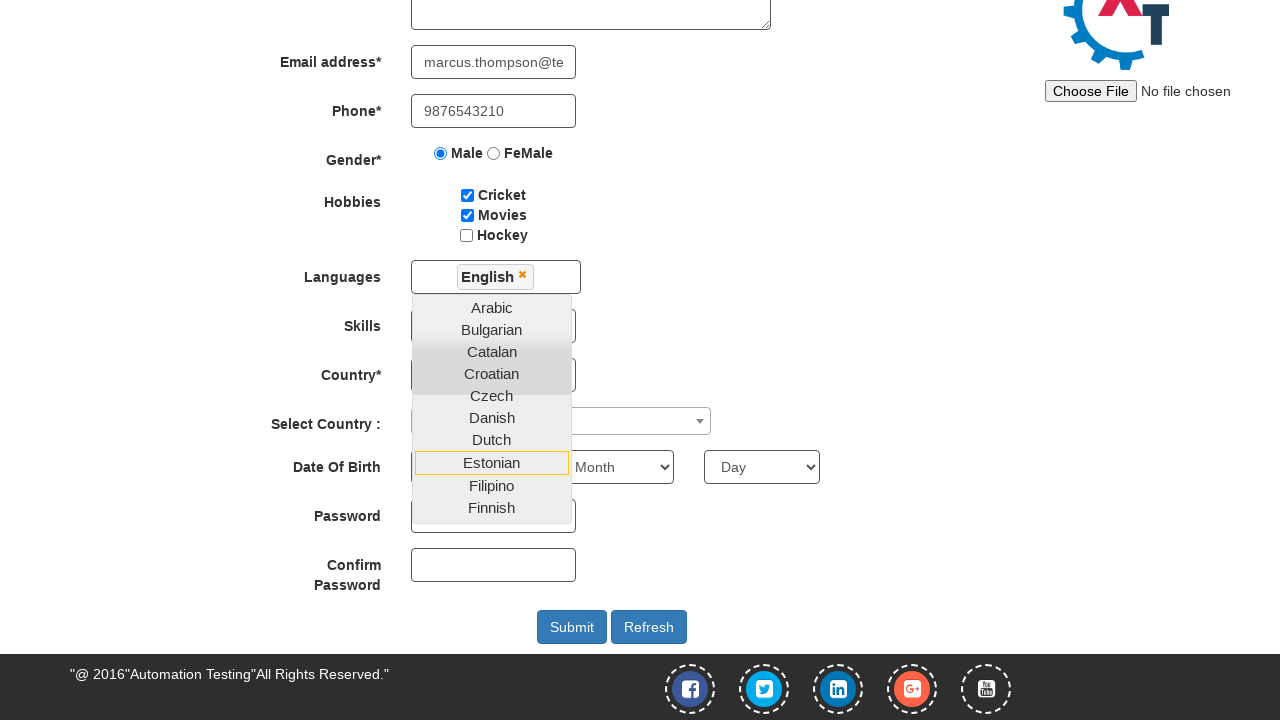

Closed languages dropdown by clicking outside at (640, 35) on .row >> nth=0
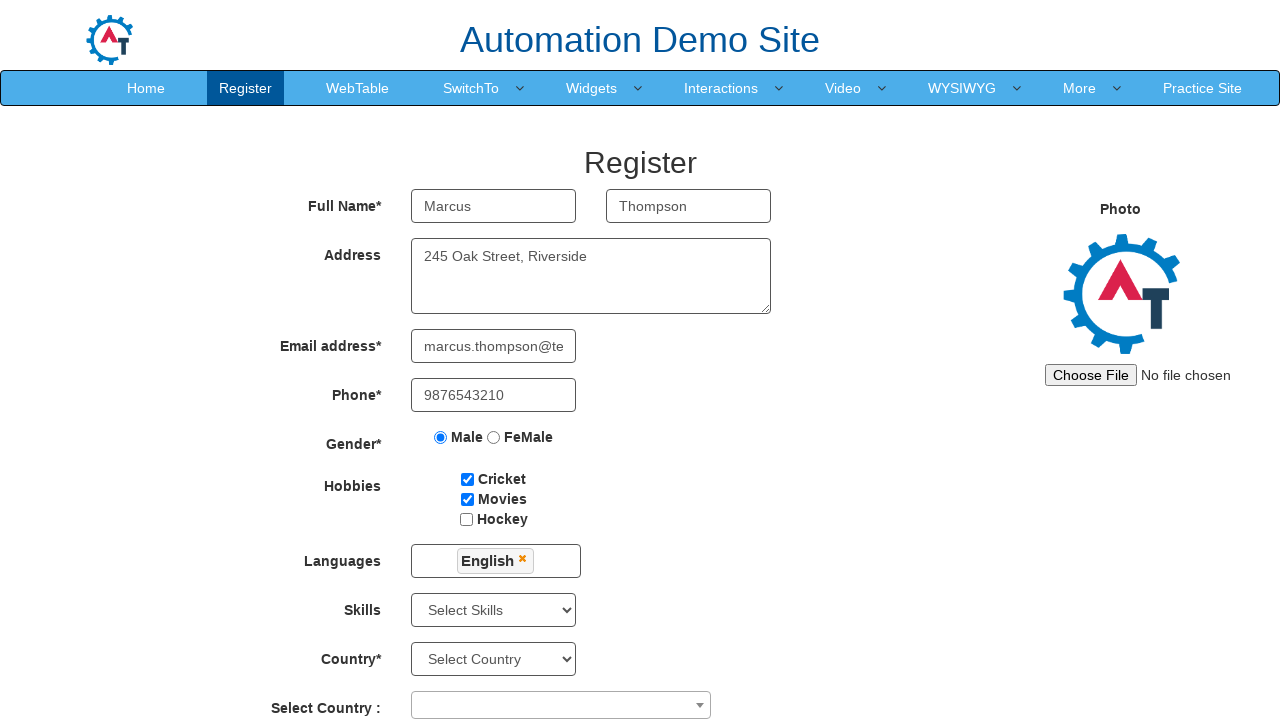

Selected Java from Skills dropdown on select#Skills
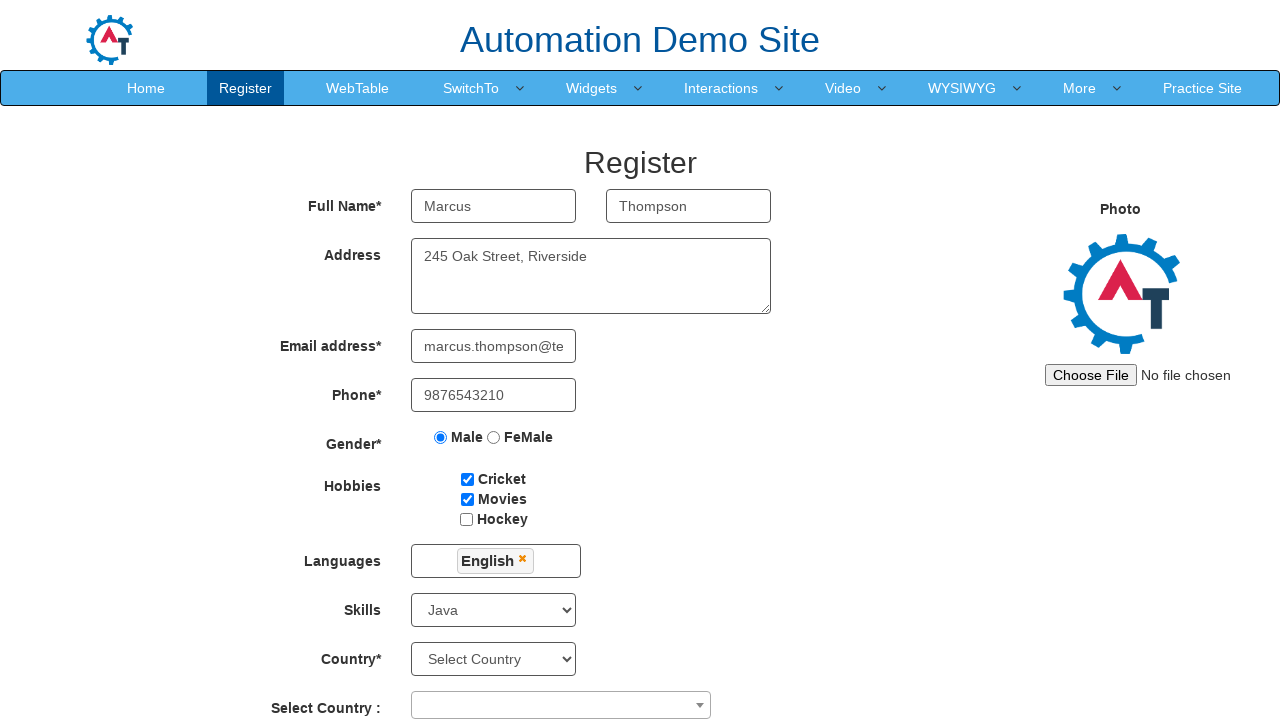

Clicked outside to close Skills dropdown at (640, 35) on .row >> nth=0
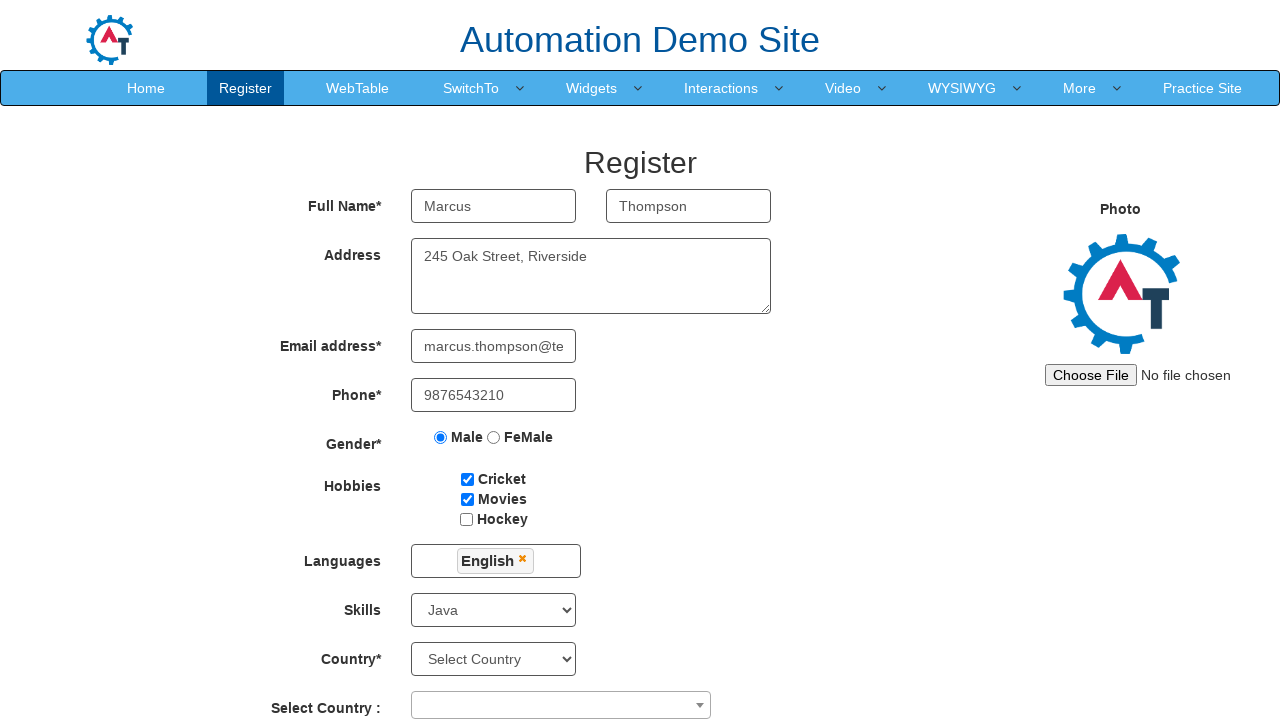

Opened country selection dropdown at (700, 705) on span.select2-selection__arrow
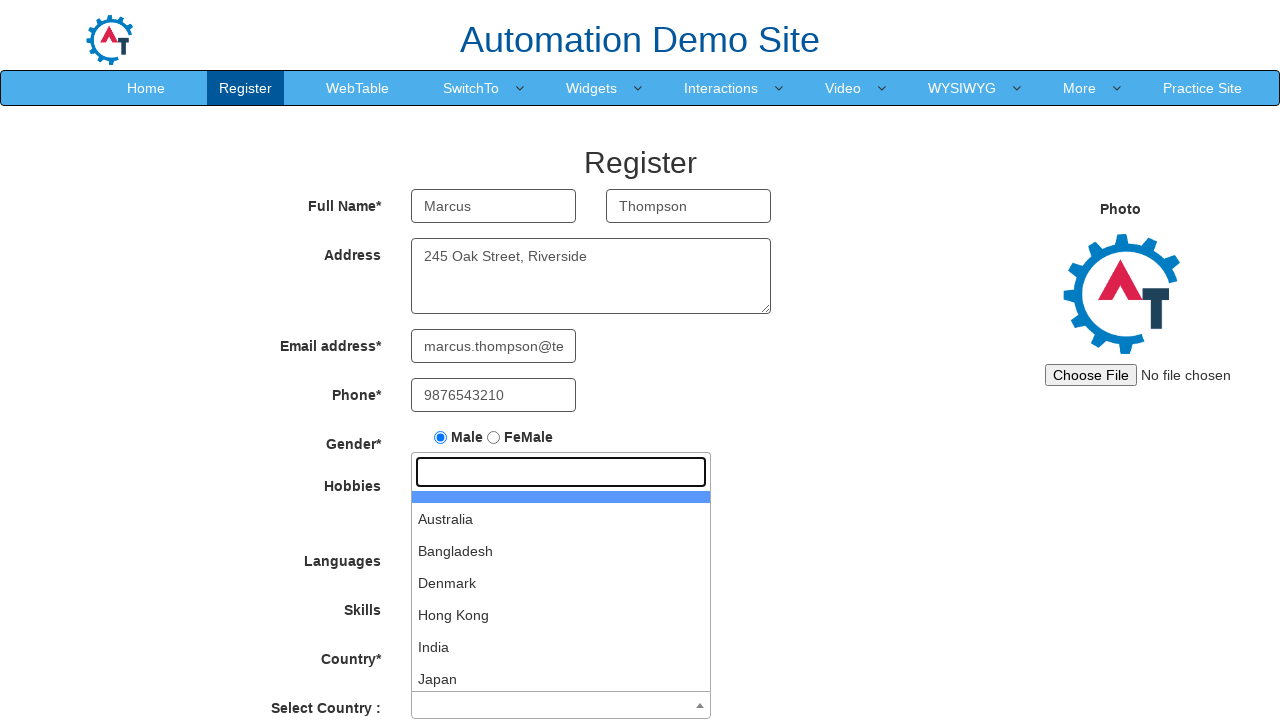

Typed 'India' in country search field on input.select2-search__field
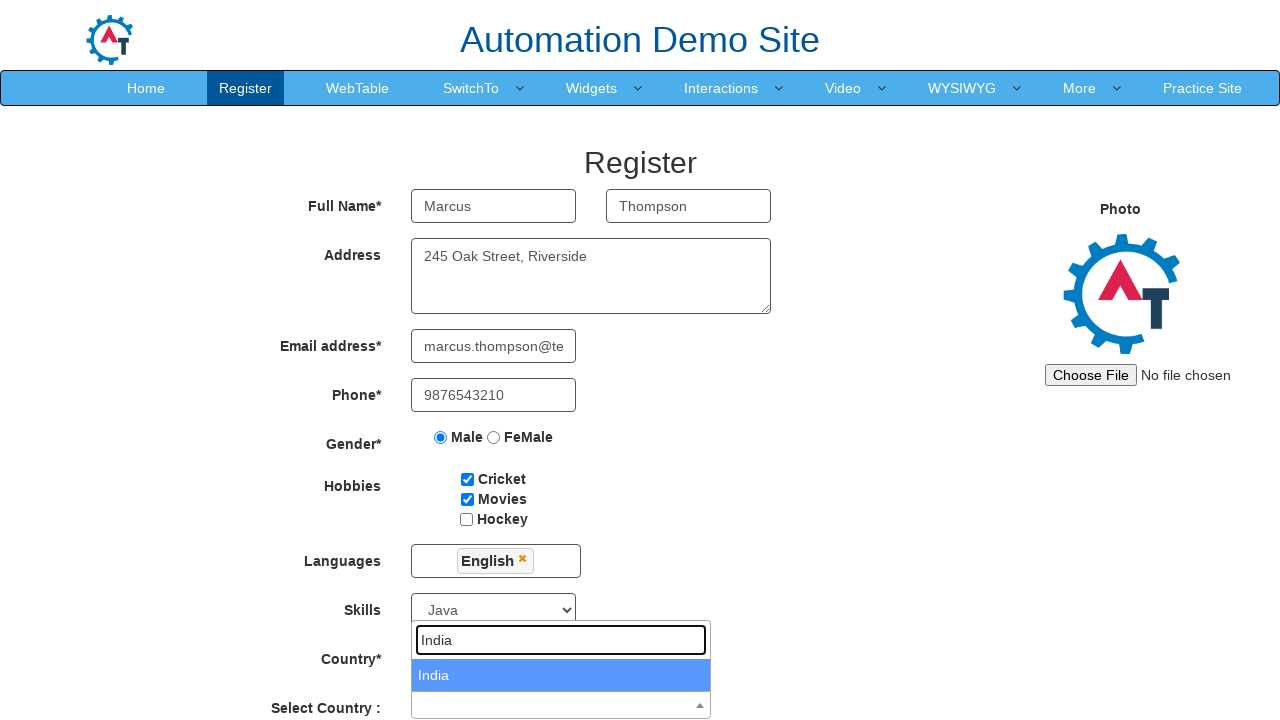

Pressed Enter to select India as country on input.select2-search__field
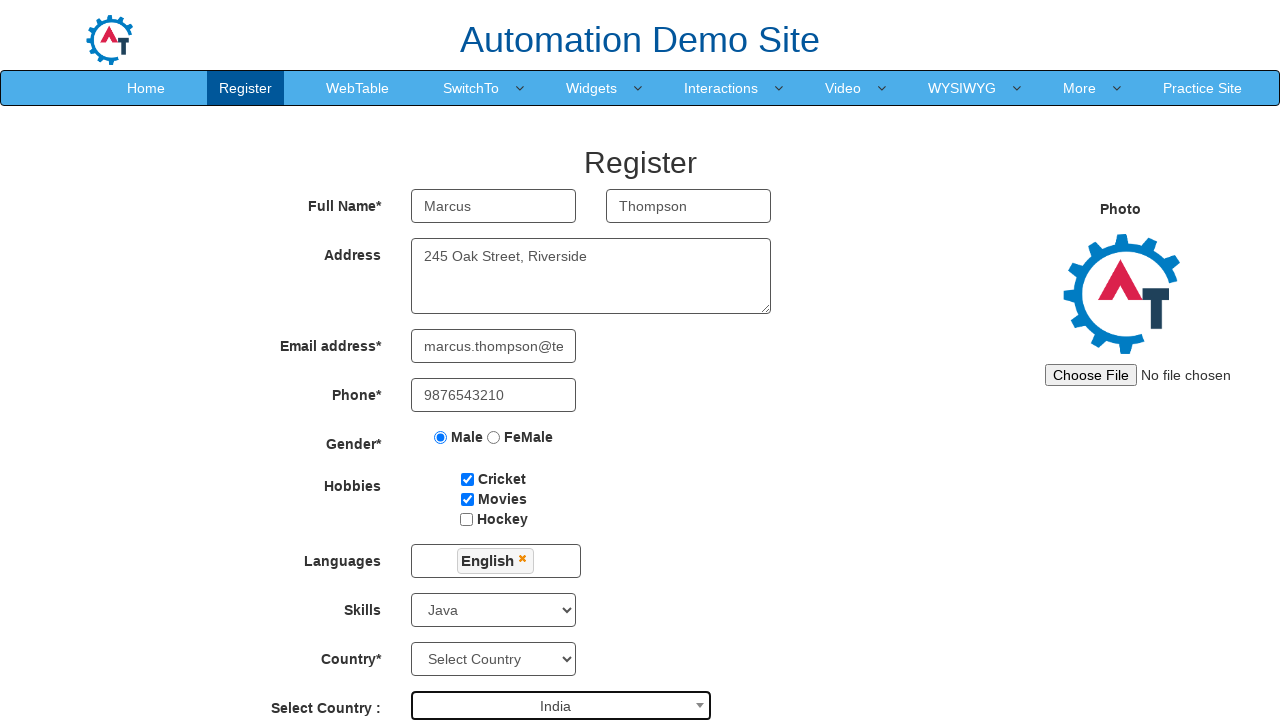

Selected birth year 2002 on select[placeholder='Year']
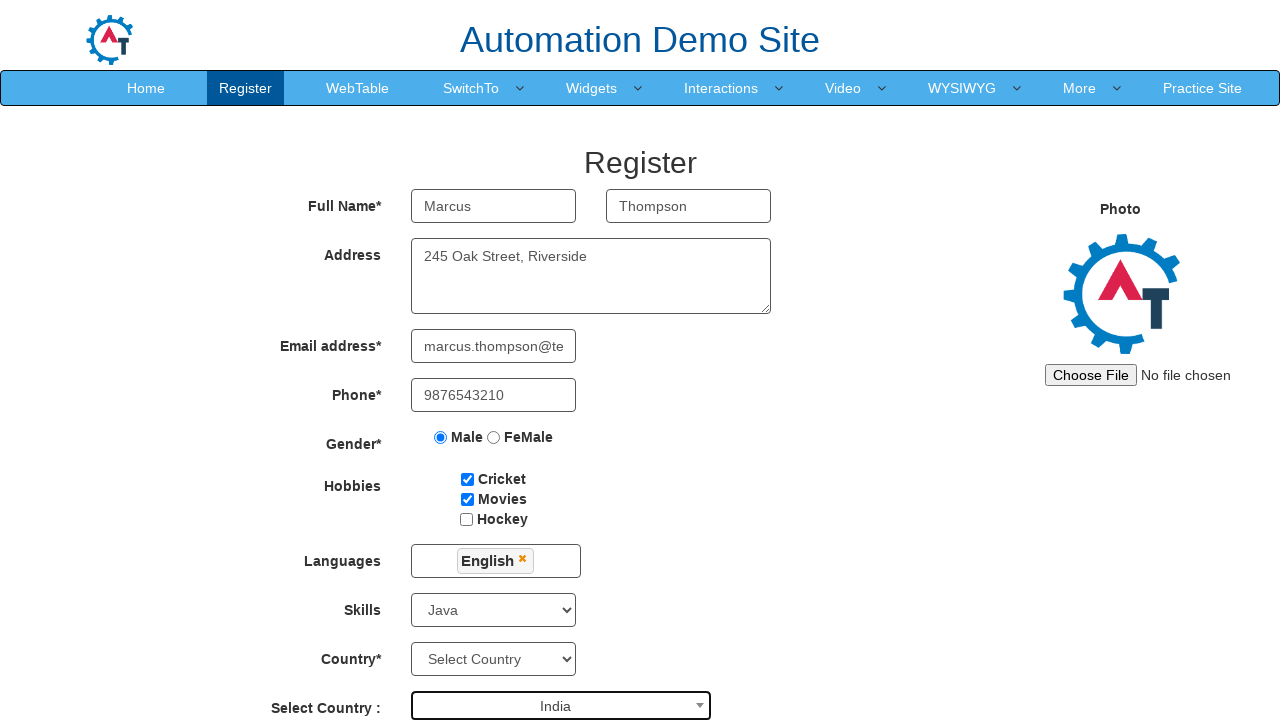

Selected birth month July on select[placeholder='Month']
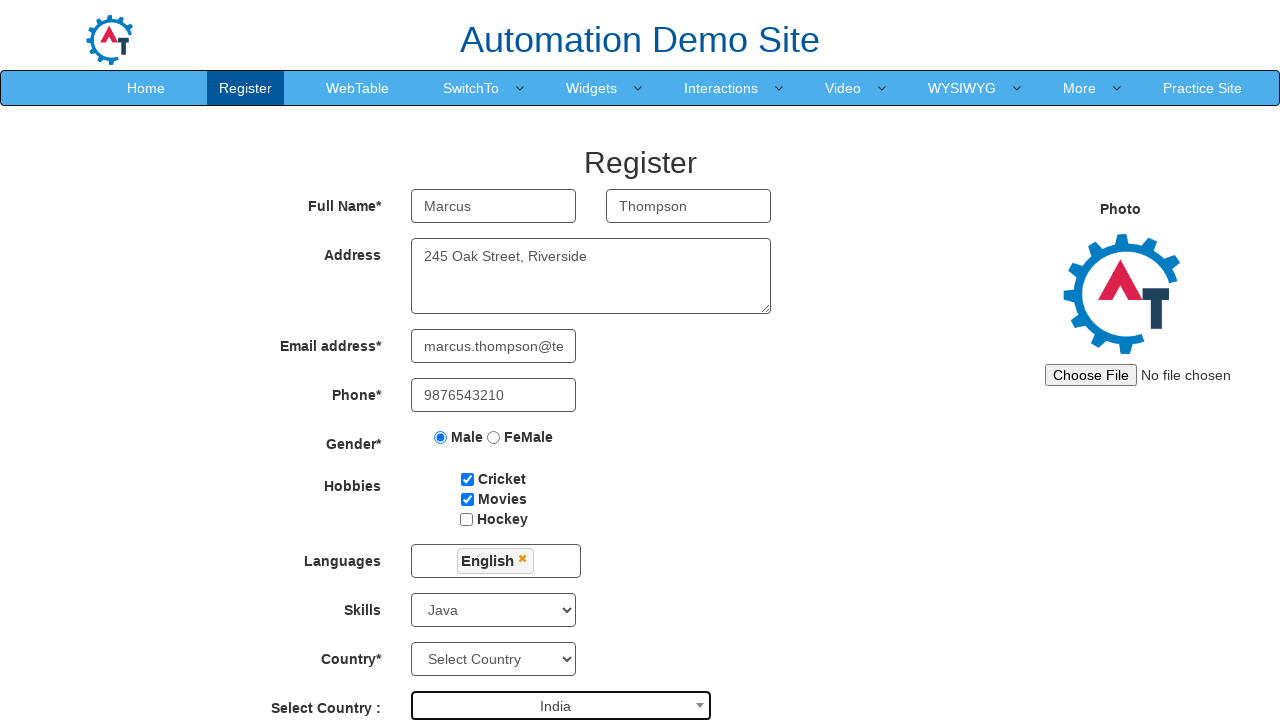

Selected birth day 18 on select[placeholder='Day']
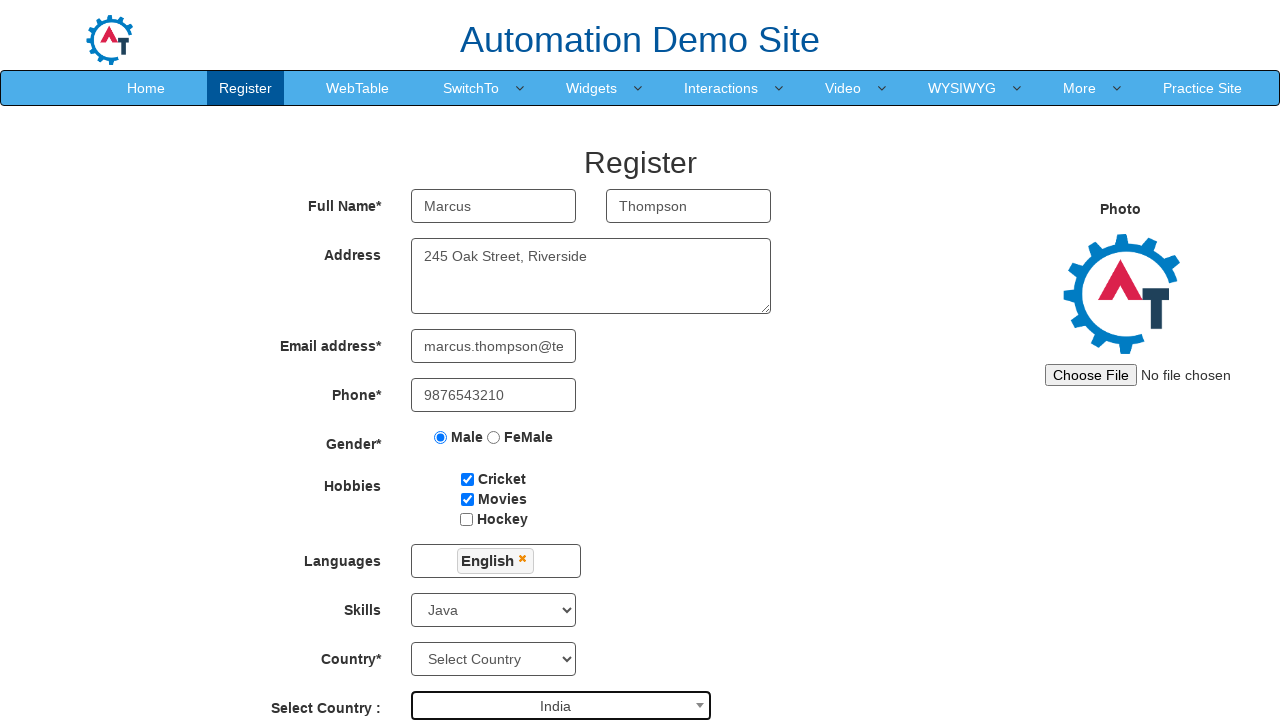

Filled password field with 'SecurePass123' on input#firstpassword
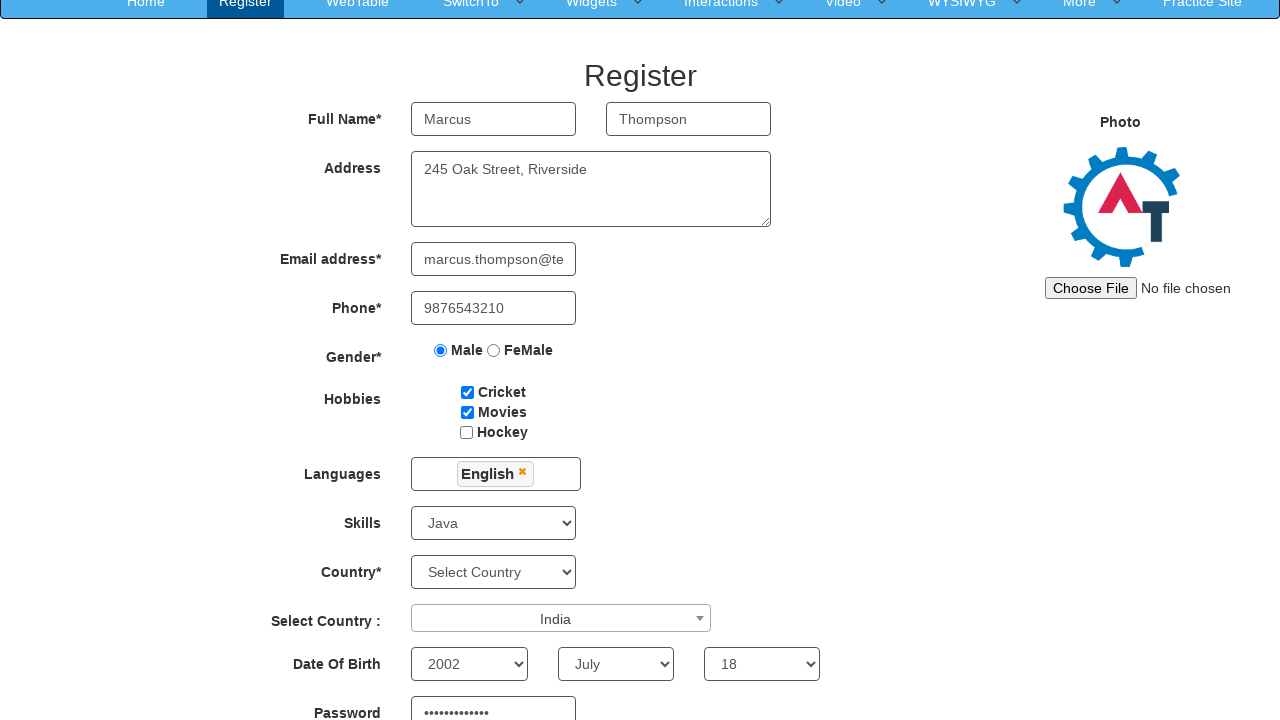

Confirmed password field with 'SecurePass123' on input#secondpassword
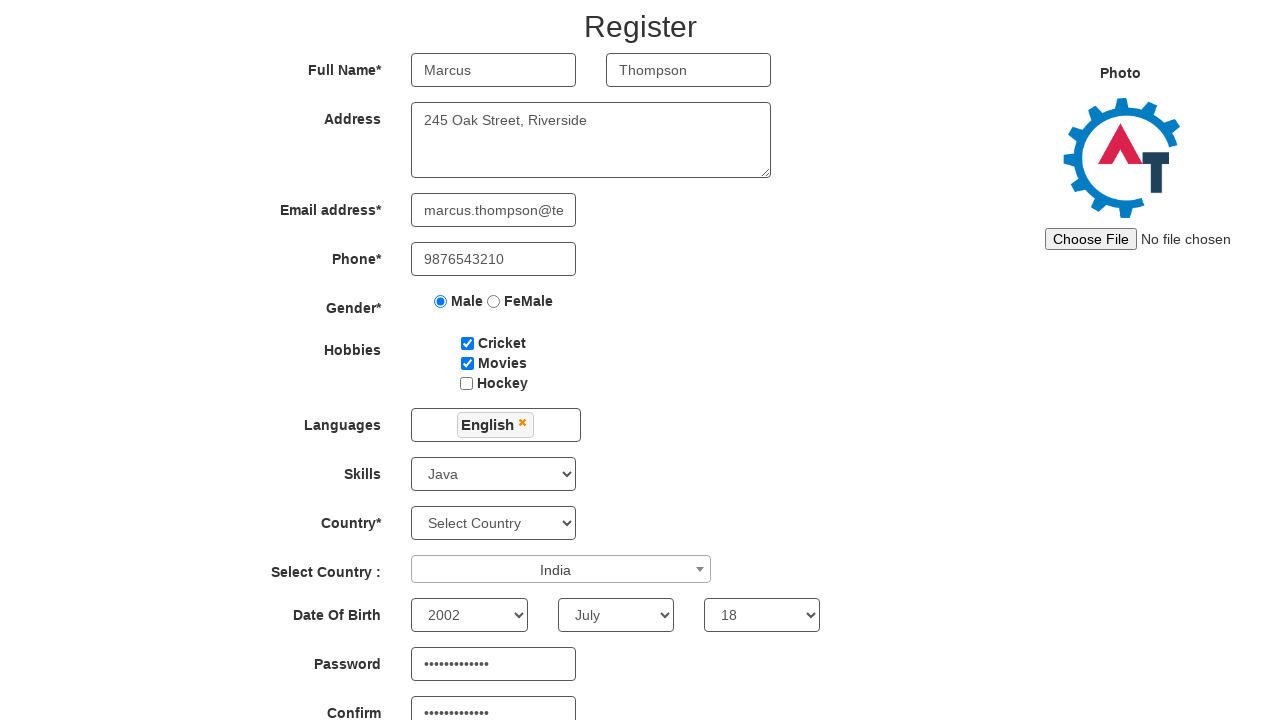

Clicked submit button to submit registration form at (572, 623) on button[type='submit']
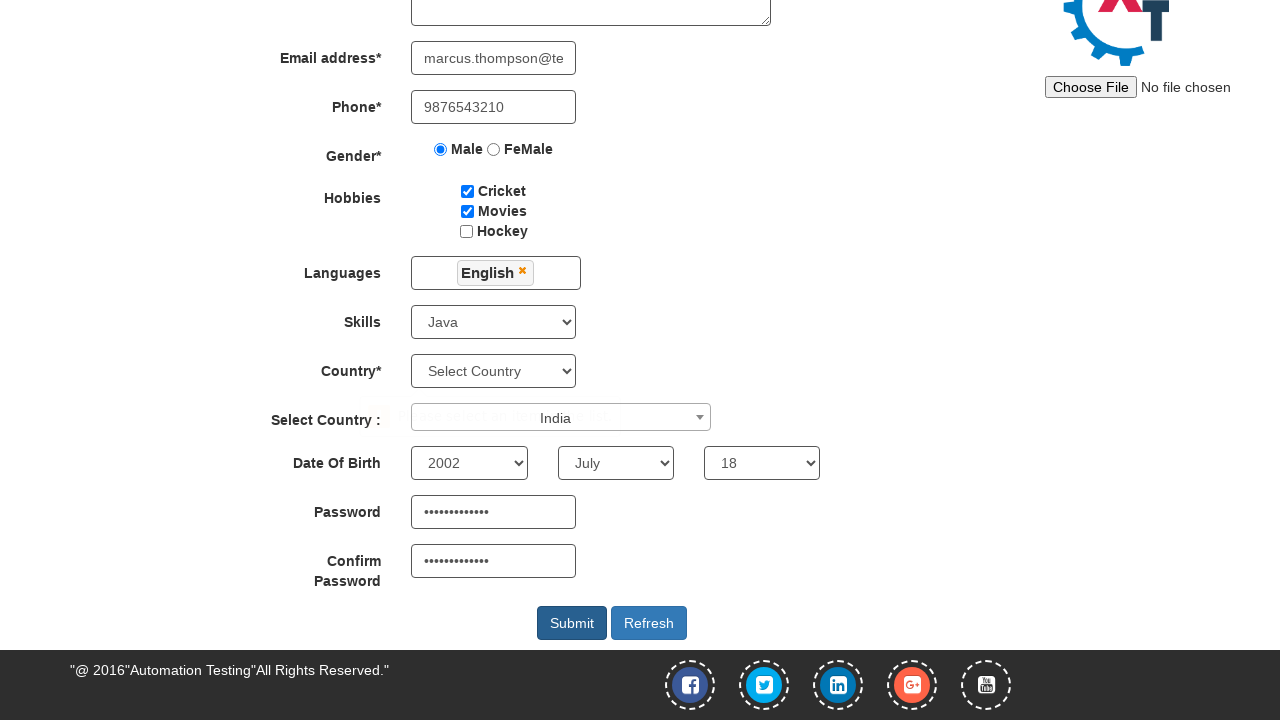

Waited 2 seconds for form submission to complete
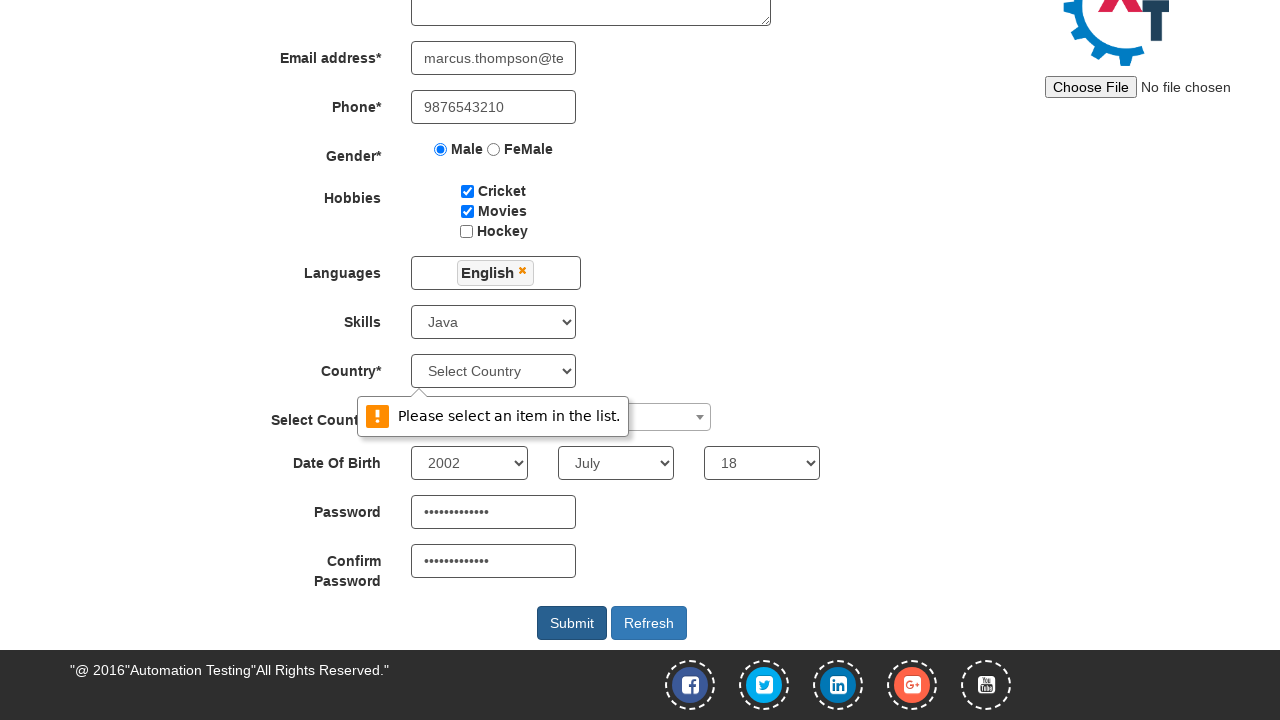

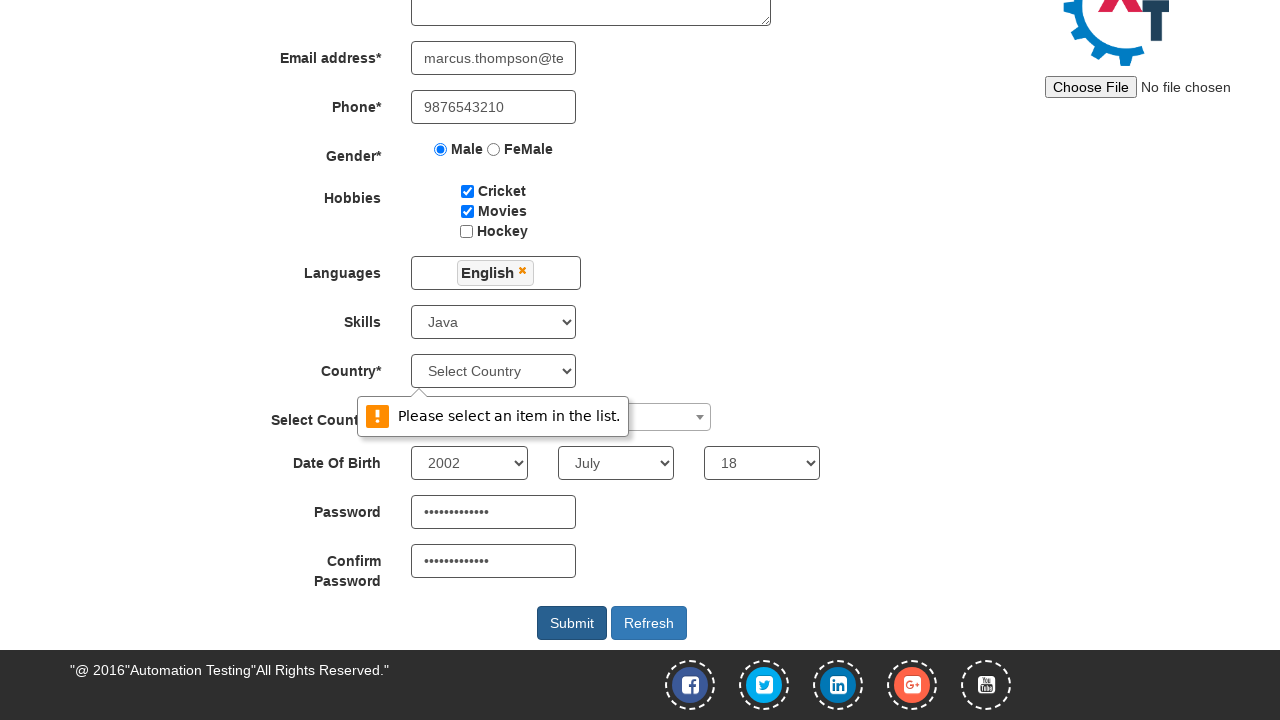